Tests filtering todos by clicking Active, Completed, and All filter links to verify correct items are shown.

Starting URL: https://demo.playwright.dev/todomvc/

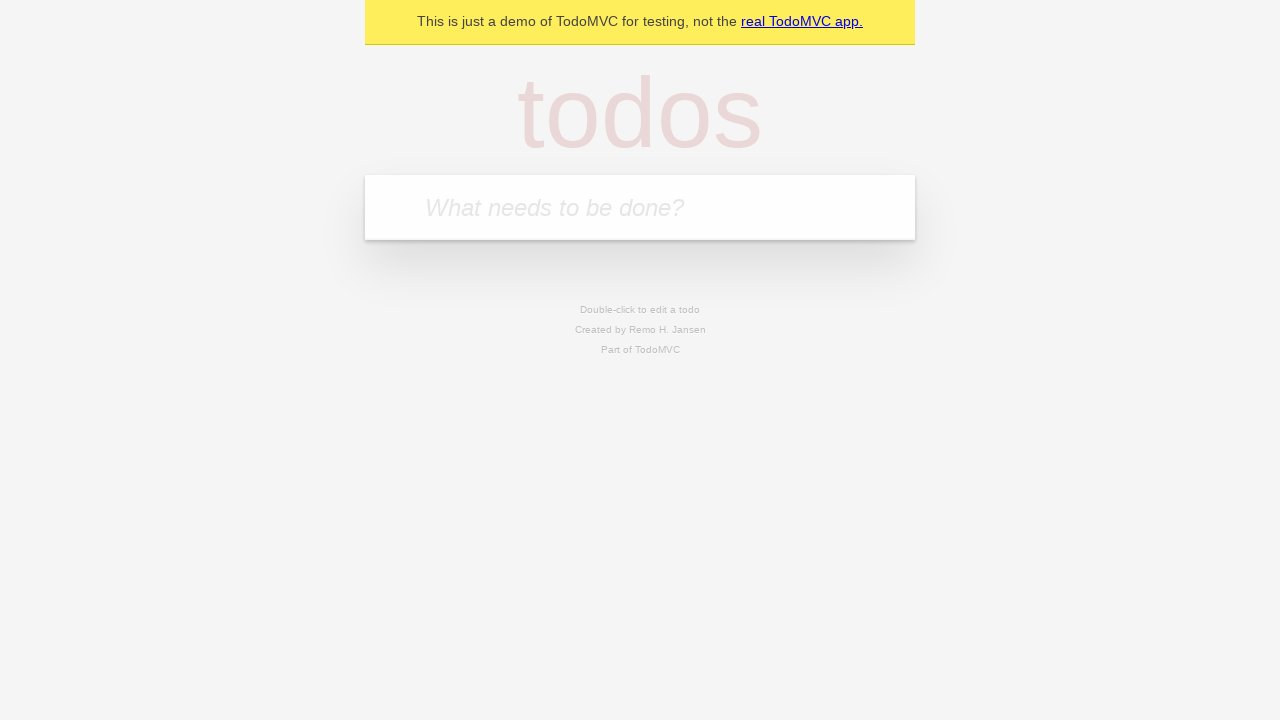

Filled todo input with 'Make dinner' on internal:attr=[placeholder="What needs to be done?"i]
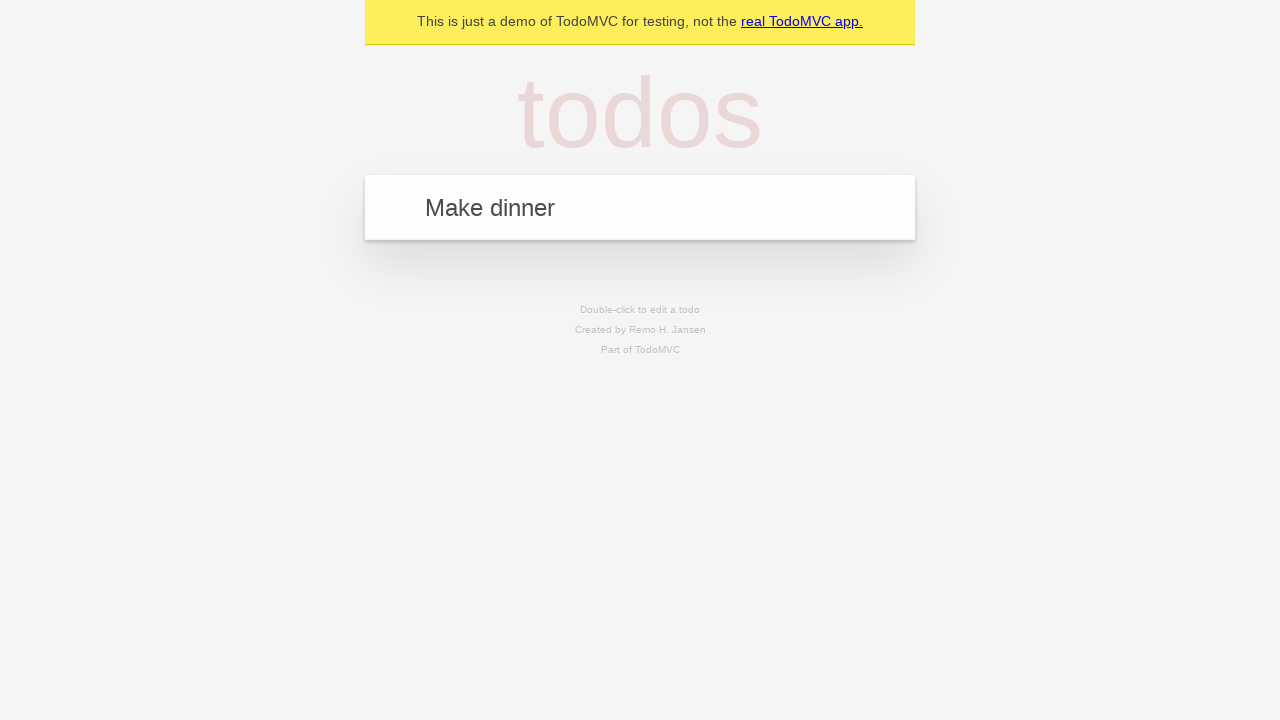

Pressed Enter to add 'Make dinner' todo on internal:attr=[placeholder="What needs to be done?"i]
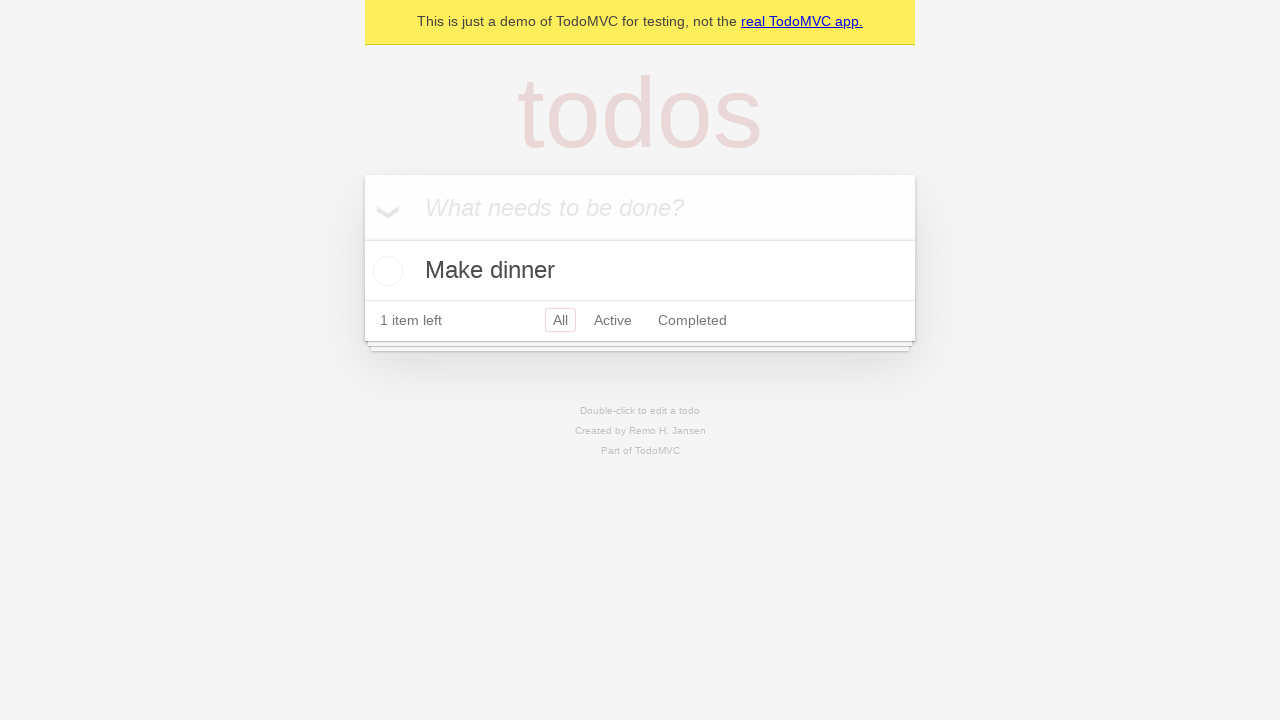

Filled todo input with 'Make lunch' on internal:attr=[placeholder="What needs to be done?"i]
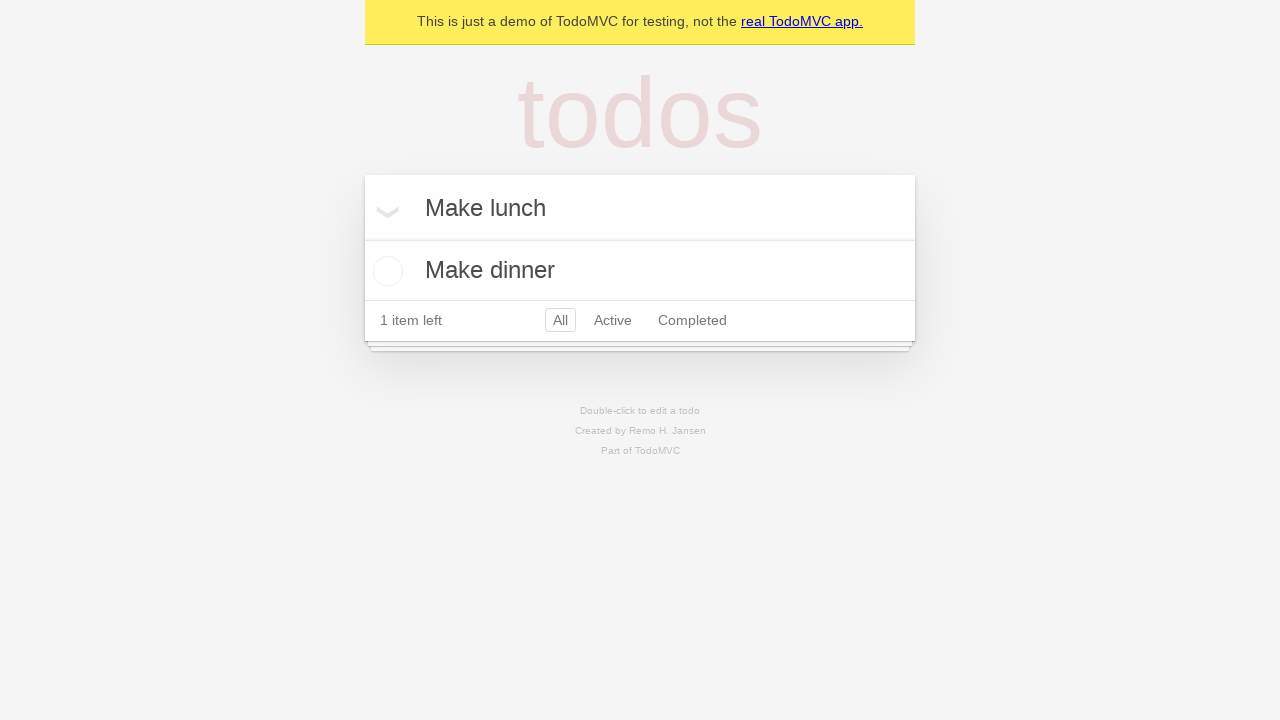

Pressed Enter to add 'Make lunch' todo on internal:attr=[placeholder="What needs to be done?"i]
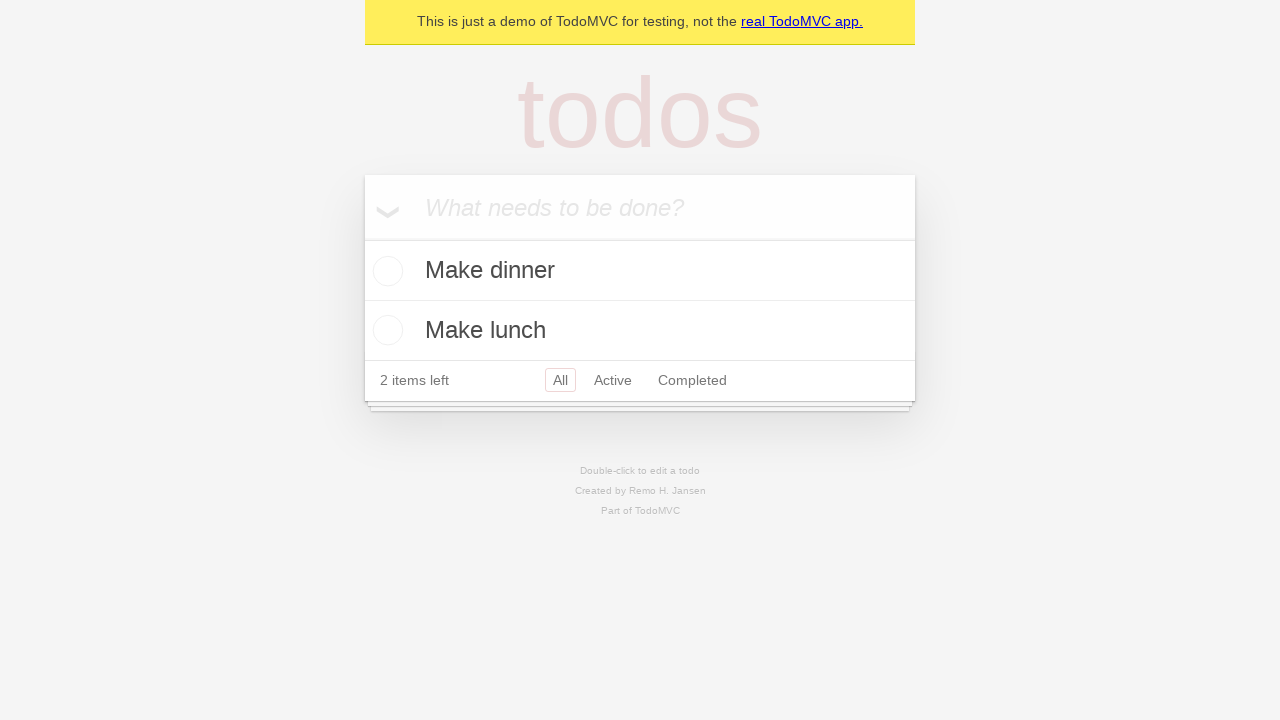

Filled todo input with 'Make breakfast' on internal:attr=[placeholder="What needs to be done?"i]
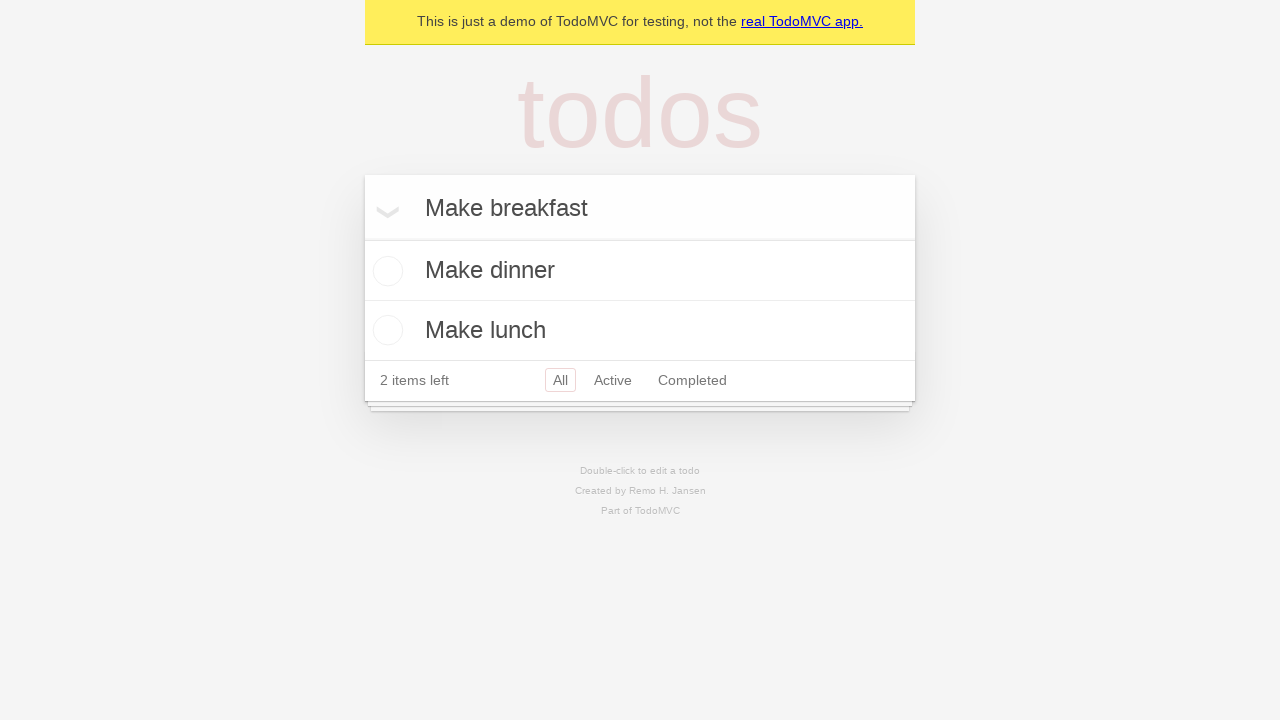

Pressed Enter to add 'Make breakfast' todo on internal:attr=[placeholder="What needs to be done?"i]
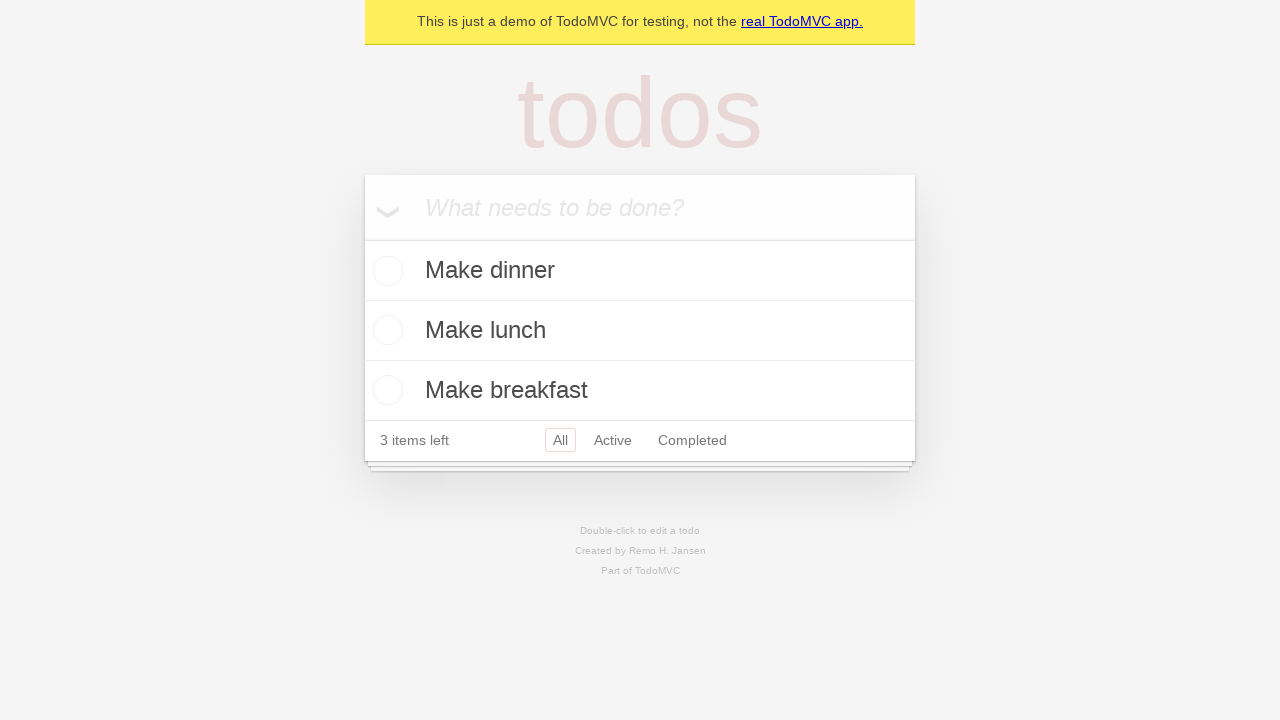

Located second todo item
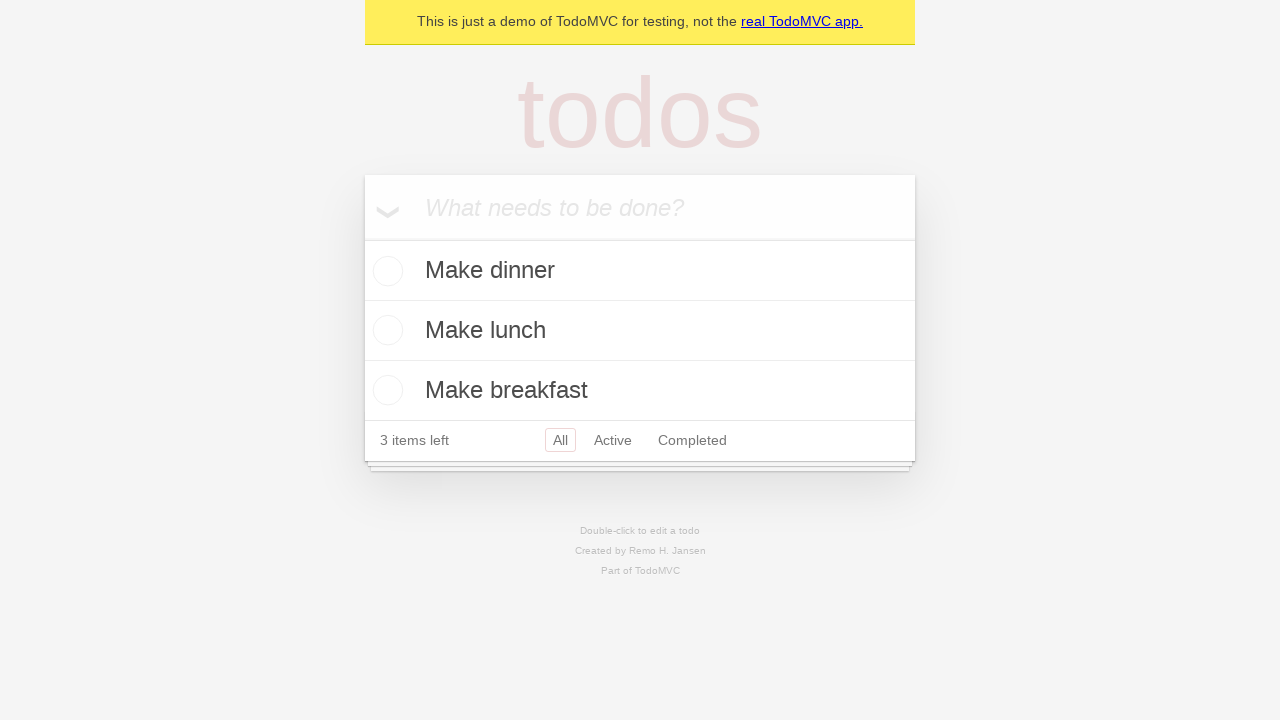

Located checkbox for second todo item
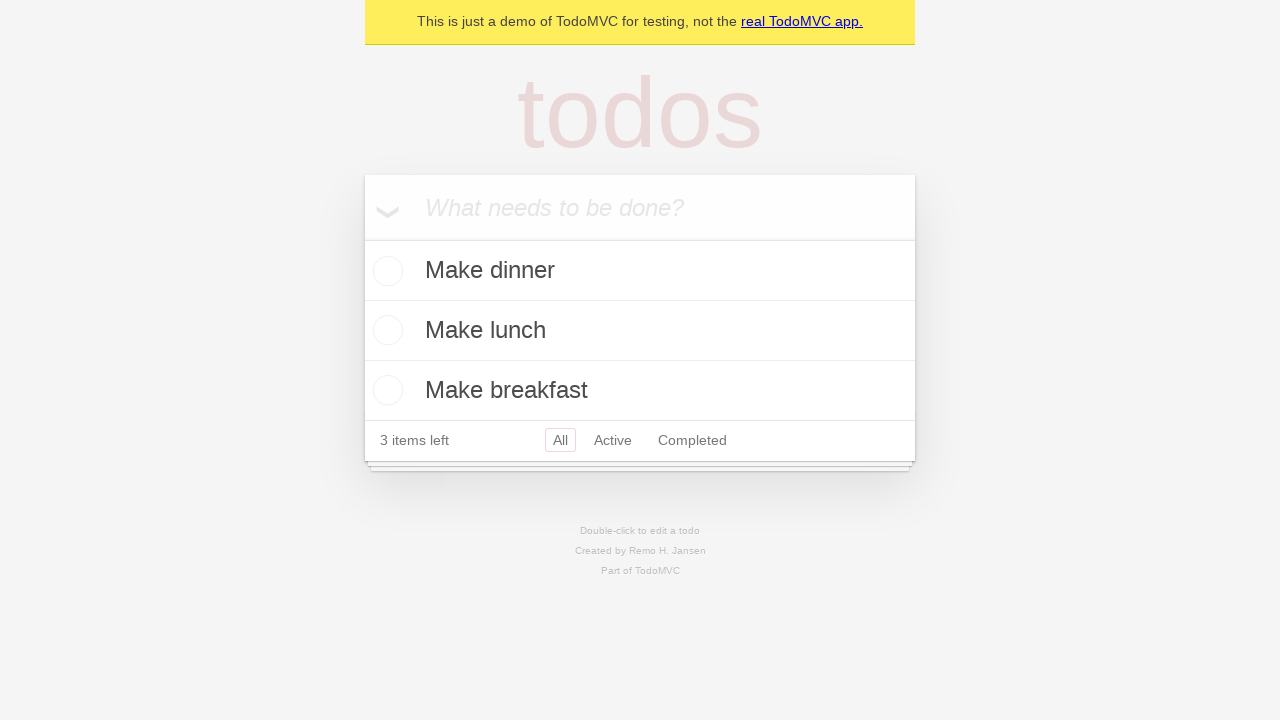

Clicked checkbox to complete 'Make lunch' todo at (385, 330) on internal:role=listitem >> nth=1 >> internal:role=checkbox[name="Toggle Todo"i]
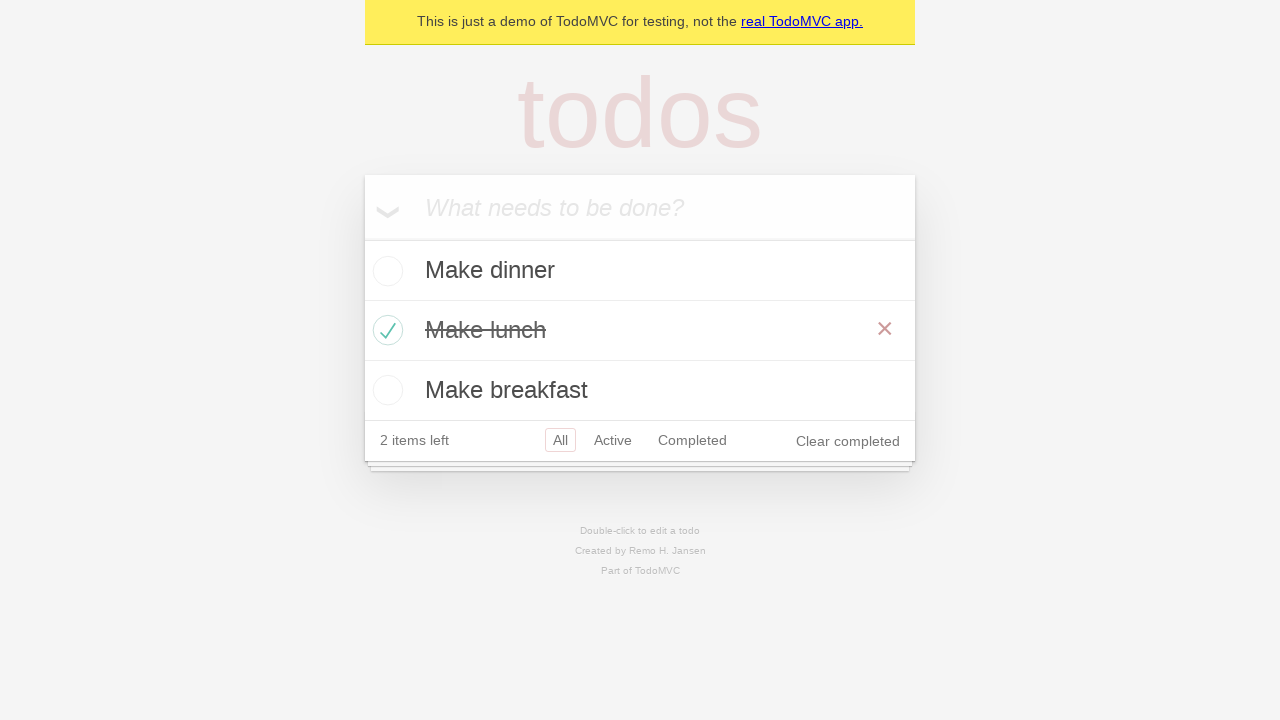

Clicked 'Active' filter link at (613, 440) on internal:role=link[name="Active"i]
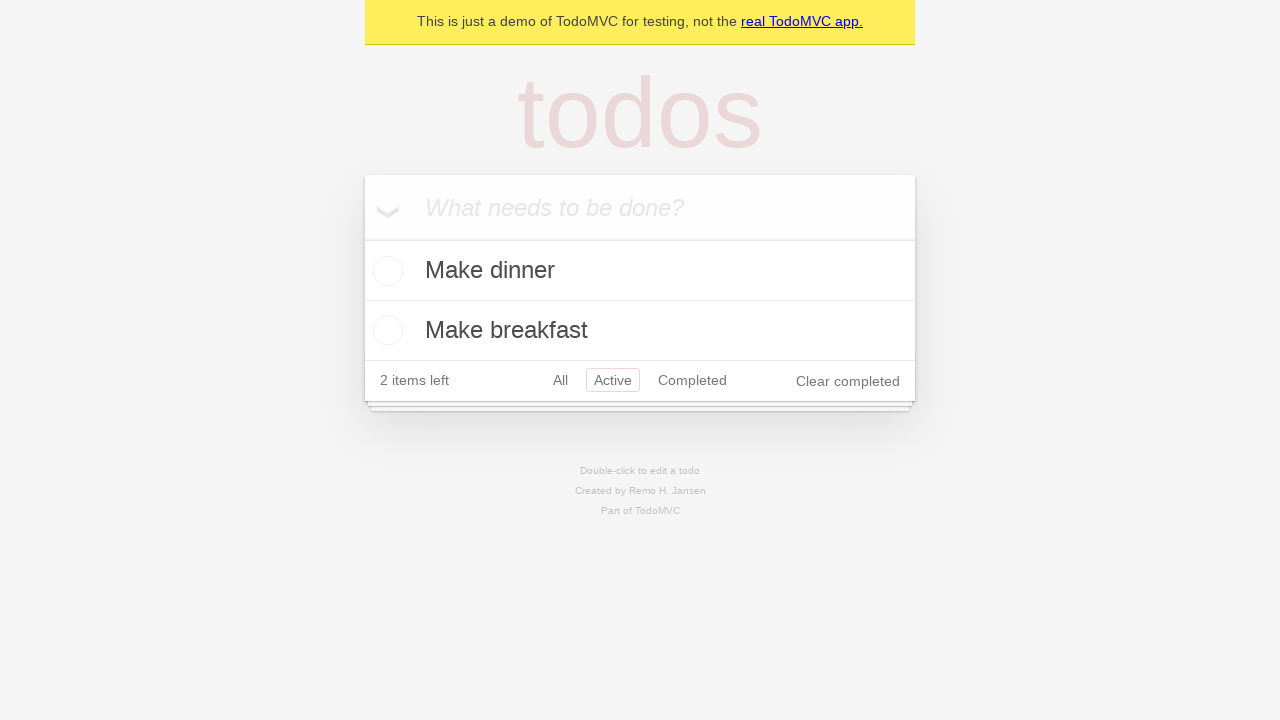

Clicked 'Completed' filter link at (692, 380) on internal:role=link[name="Completed"i]
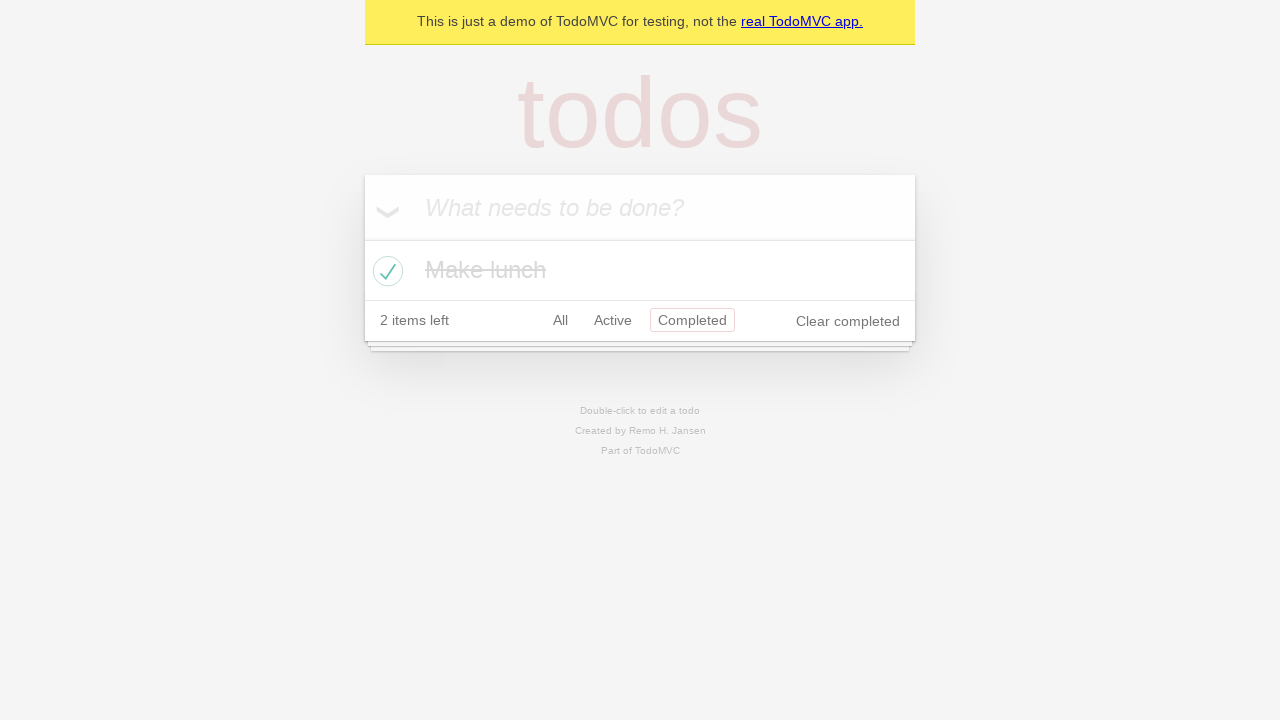

Clicked 'All' filter link at (560, 320) on internal:role=link[name="All"i]
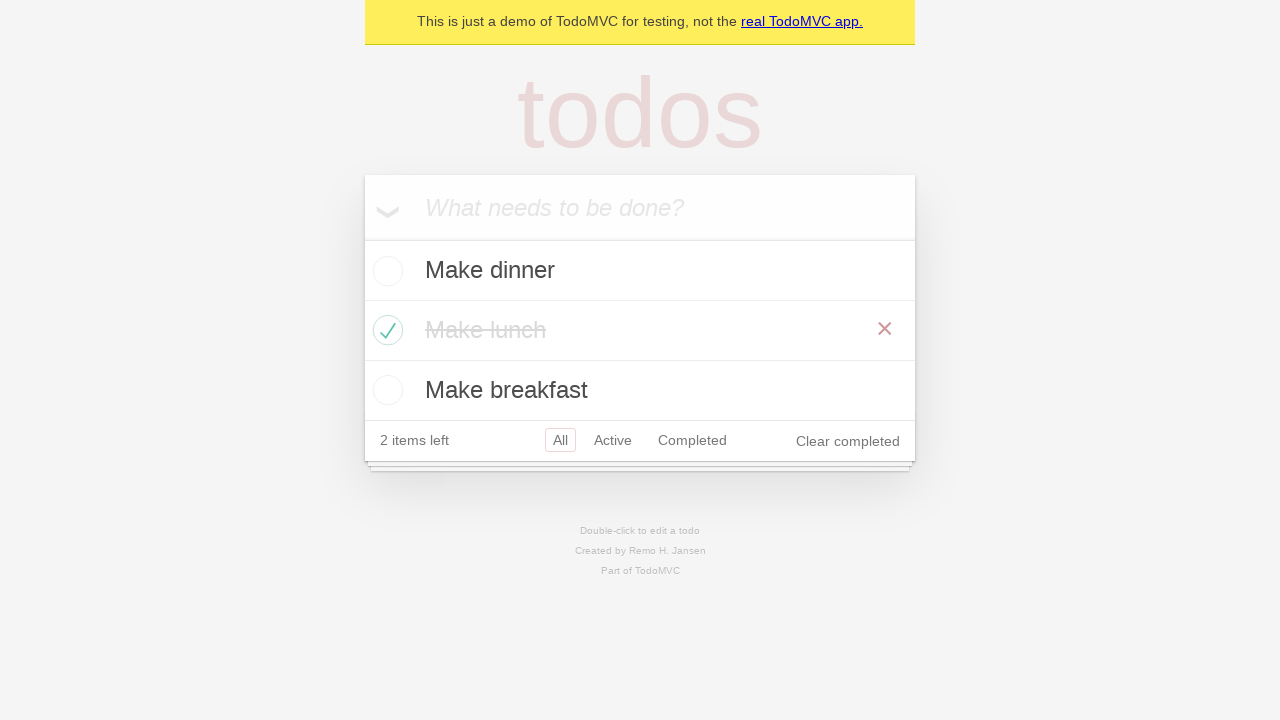

Waited for todo list to load after applying 'All' filter
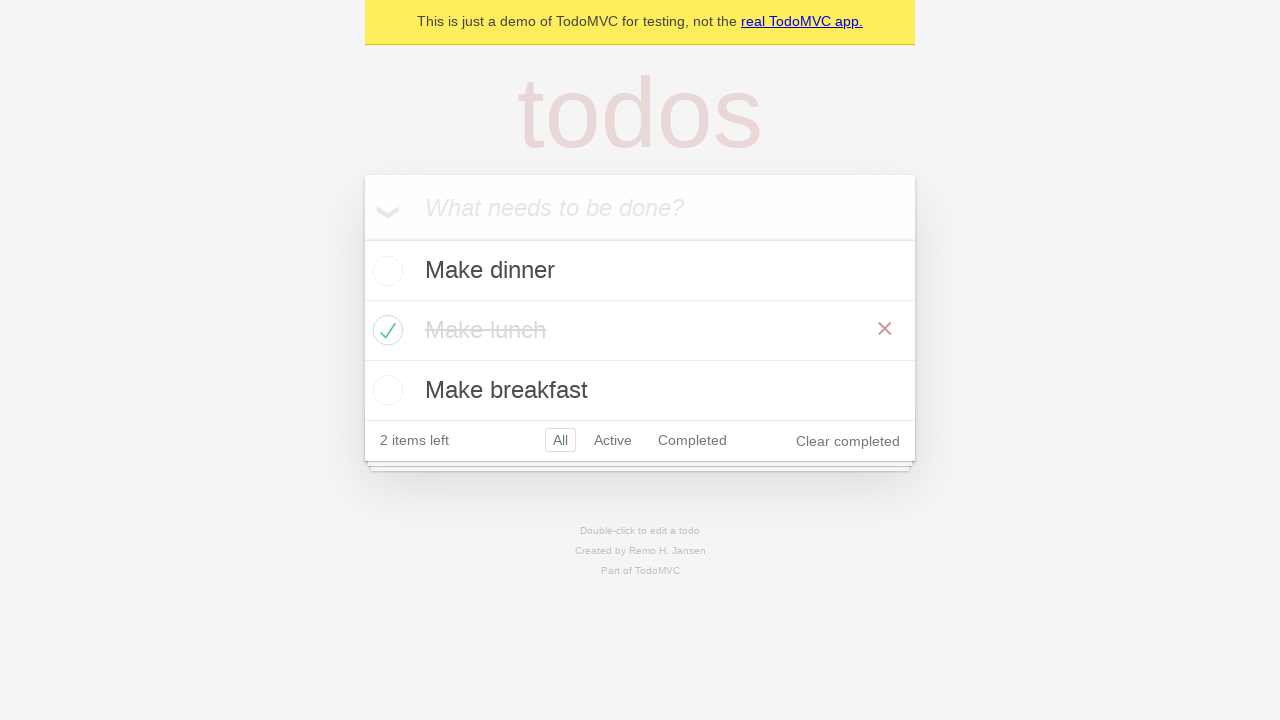

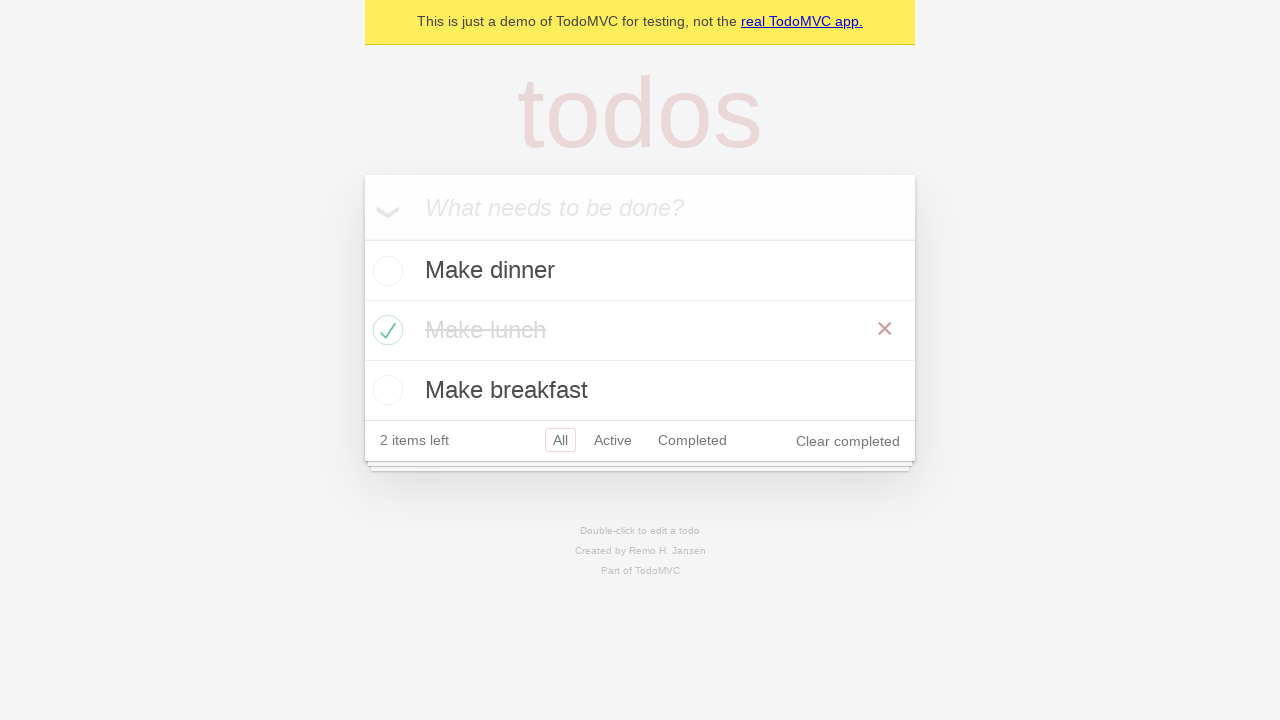